Tests adding a new todo item to a sample todo application by entering text in the input field and pressing Enter

Starting URL: https://lambdatest.github.io/sample-todo-app/

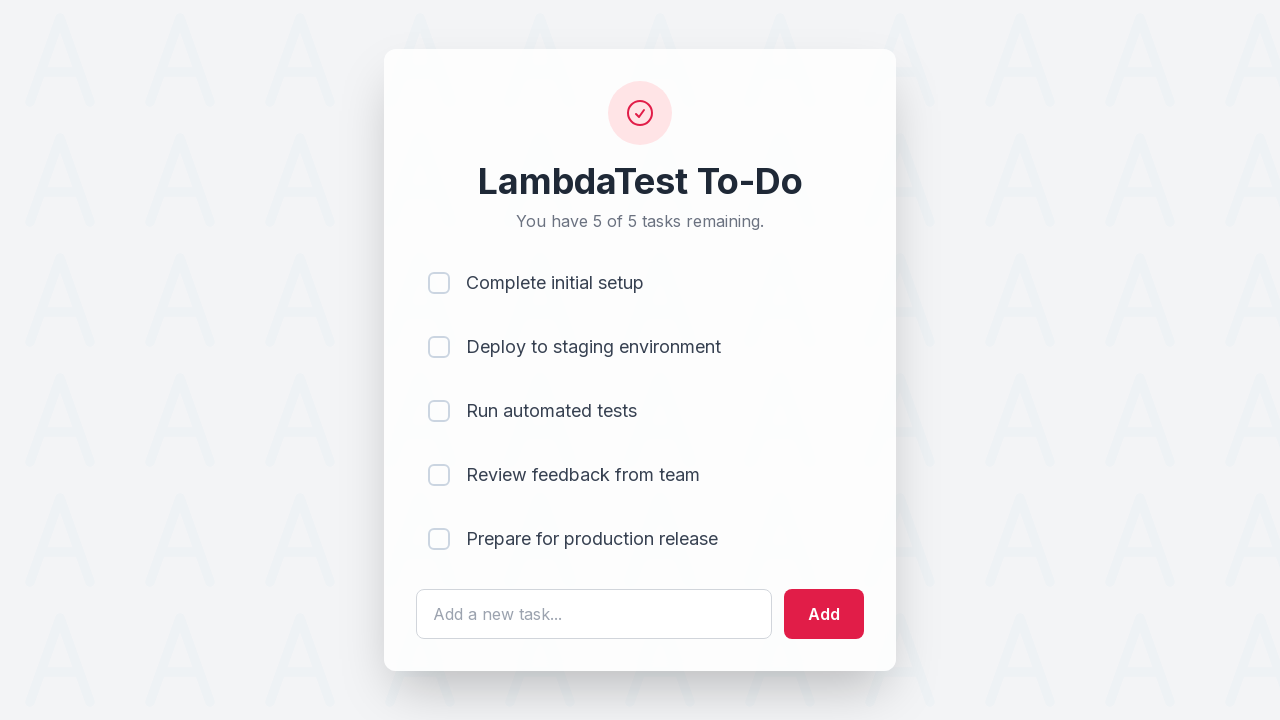

Filled todo input field with 'Buy groceries' on #sampletodotext
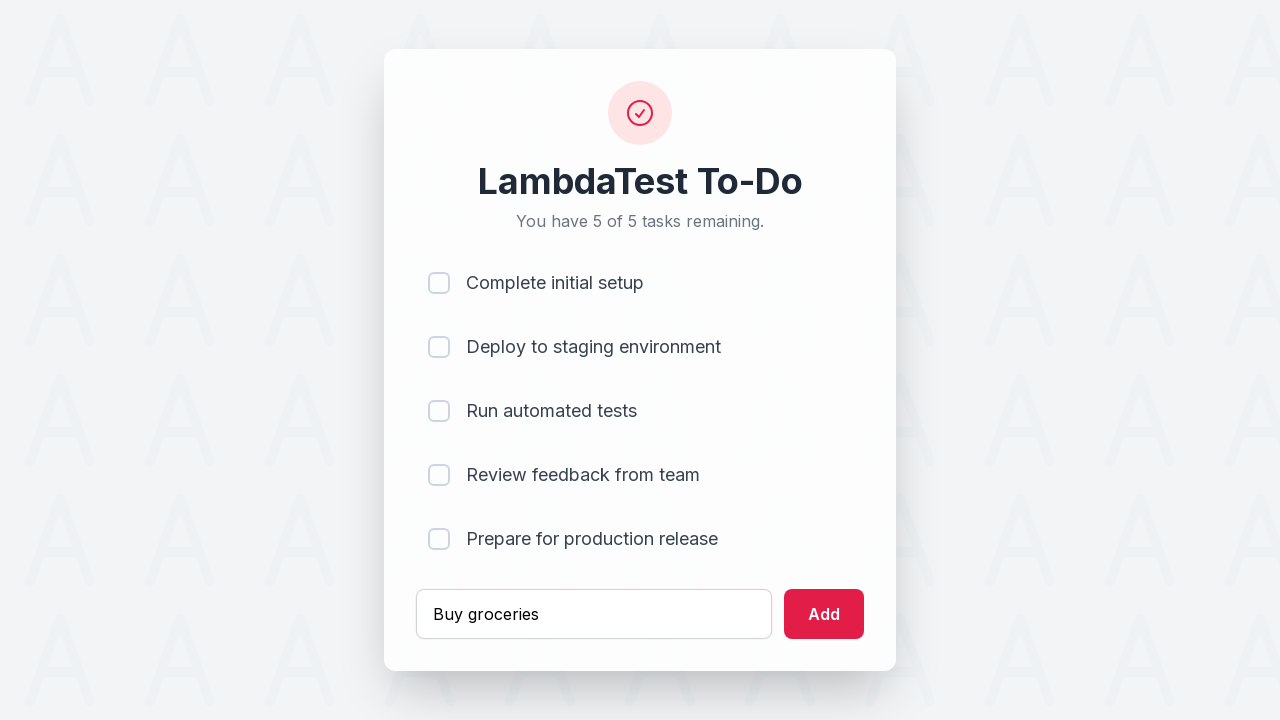

Pressed Enter to add the todo item on #sampletodotext
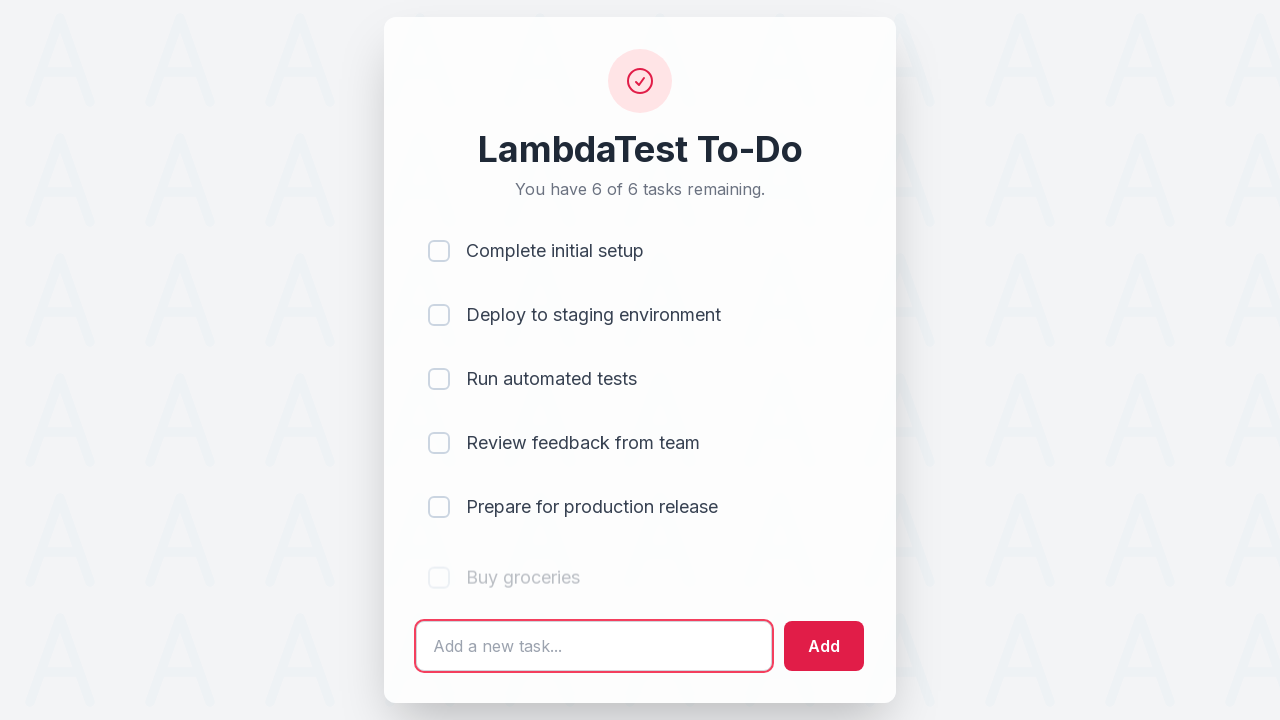

Verified that the new todo item was added to the list
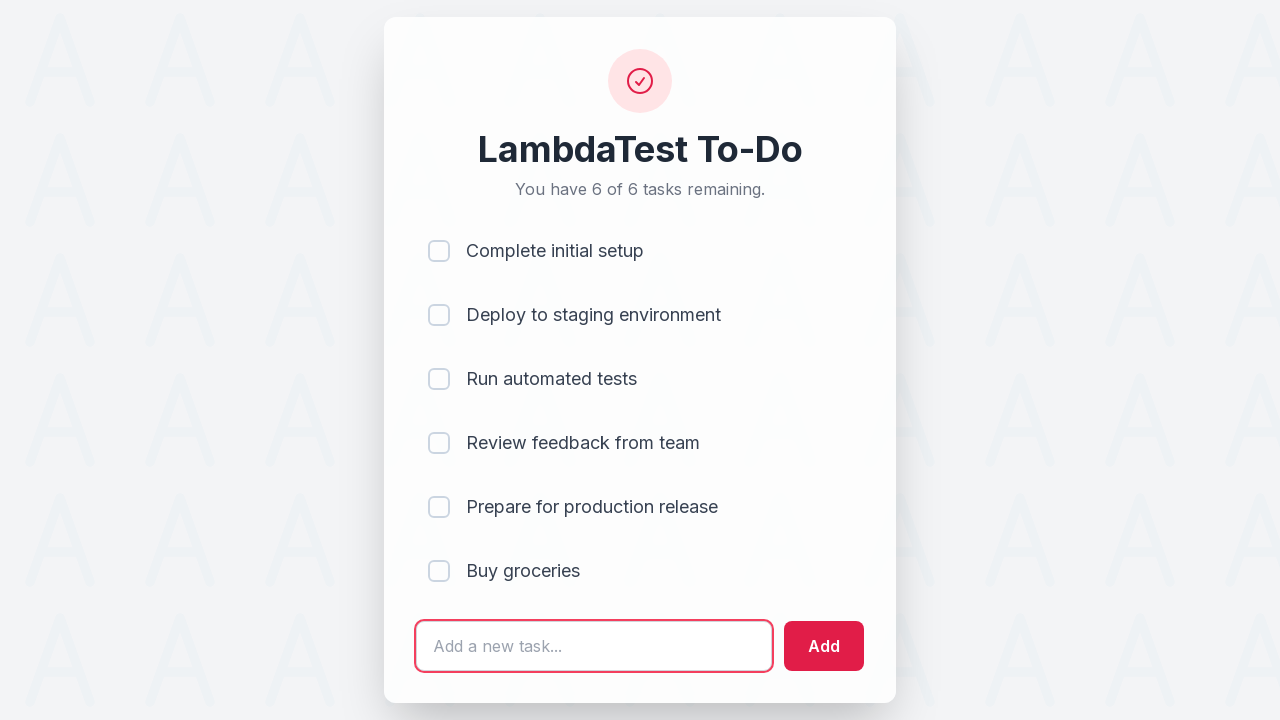

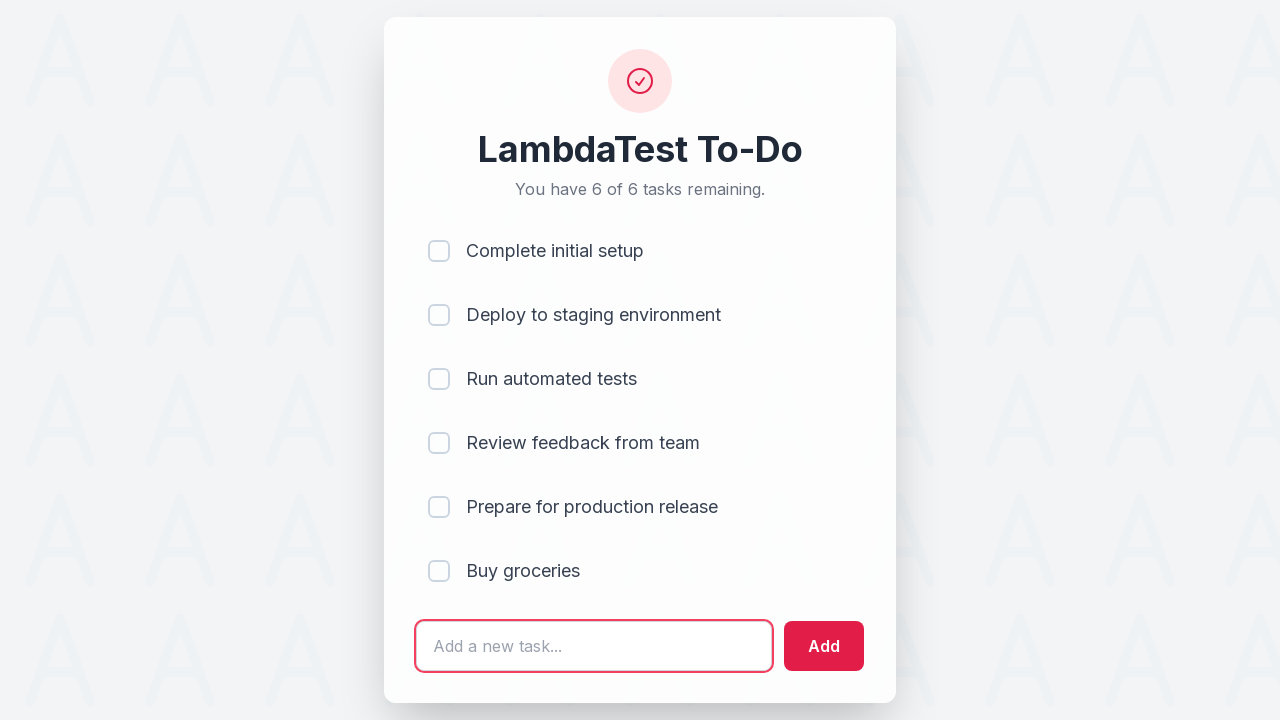